Tests mouse hover navigation through nested menu items and clicking on a submenu item

Starting URL: https://demoqa.com/menu/

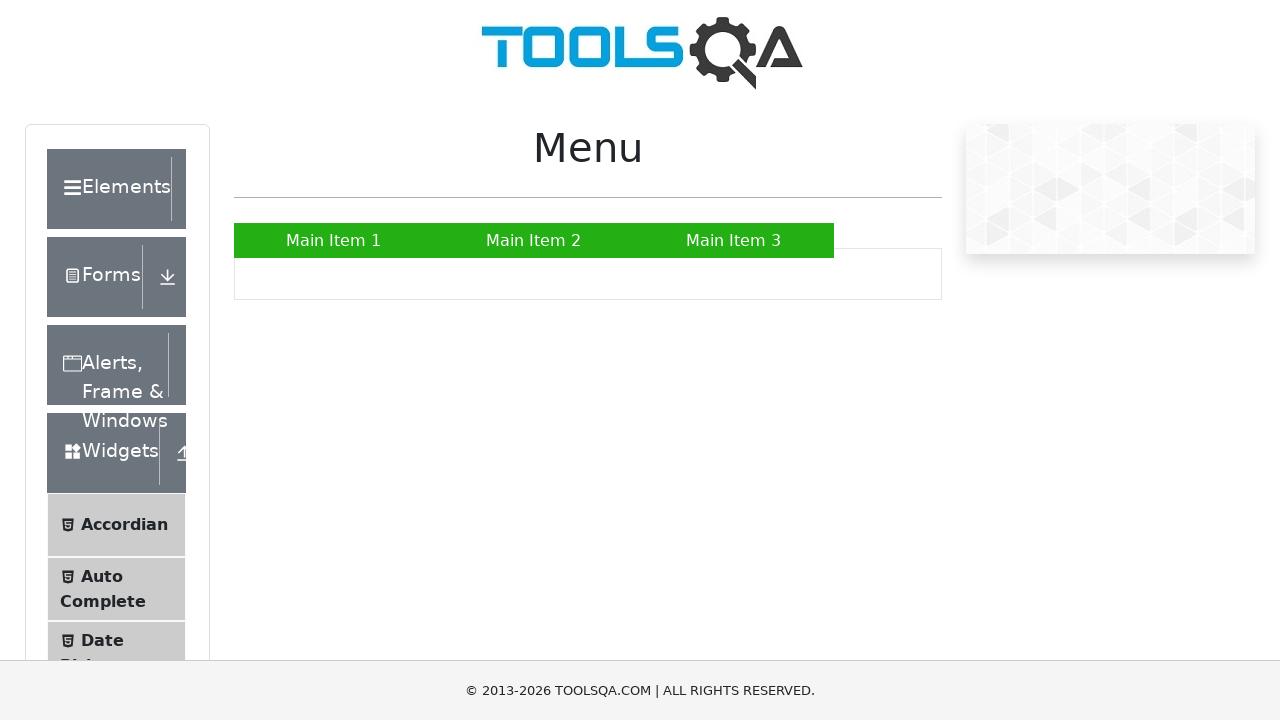

Navigated to https://demoqa.com/menu/
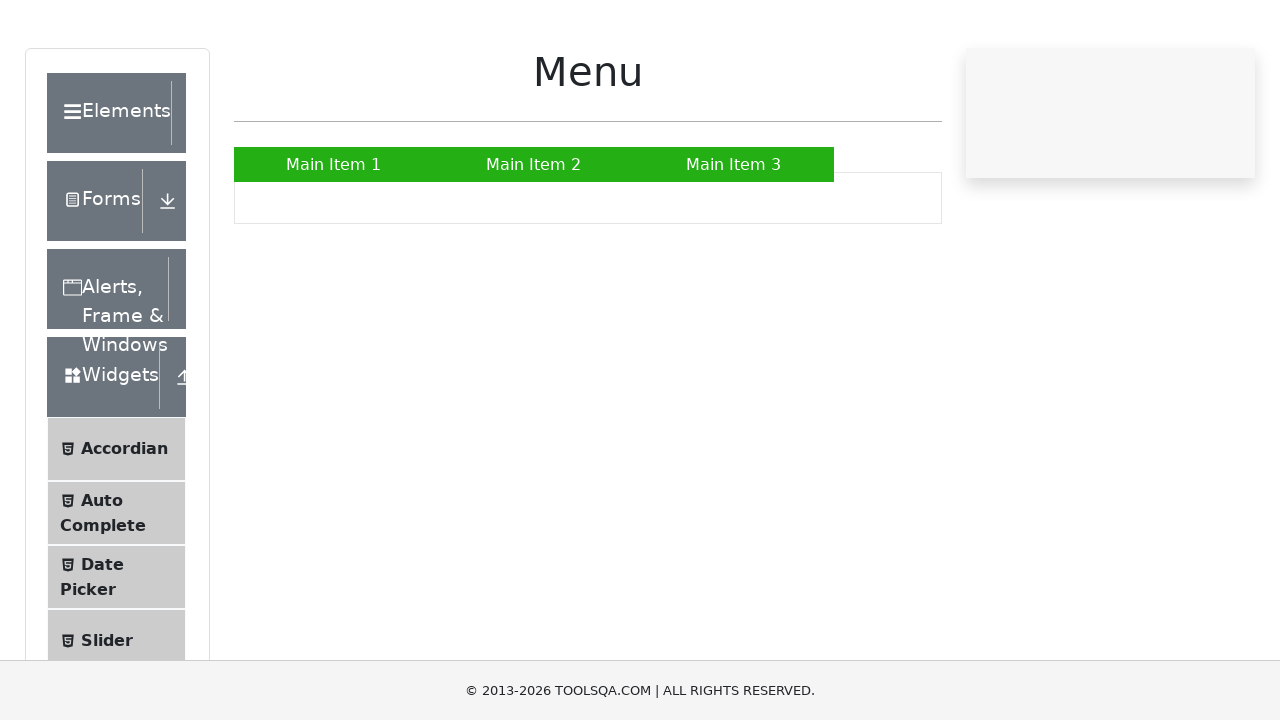

Hovered over Main Item 2 at (534, 240) on a:has-text('Main Item 2')
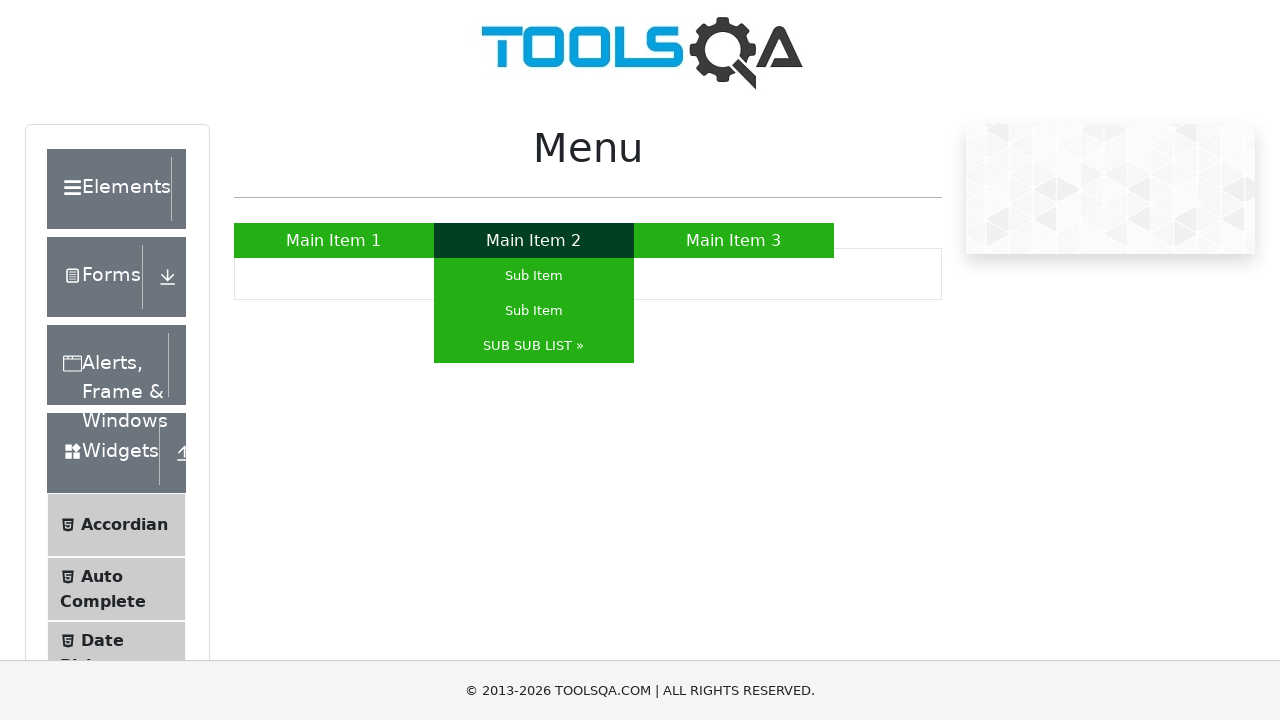

Hovered over SUB SUB LIST submenu item at (534, 346) on a:has-text('SUB SUB LIST »')
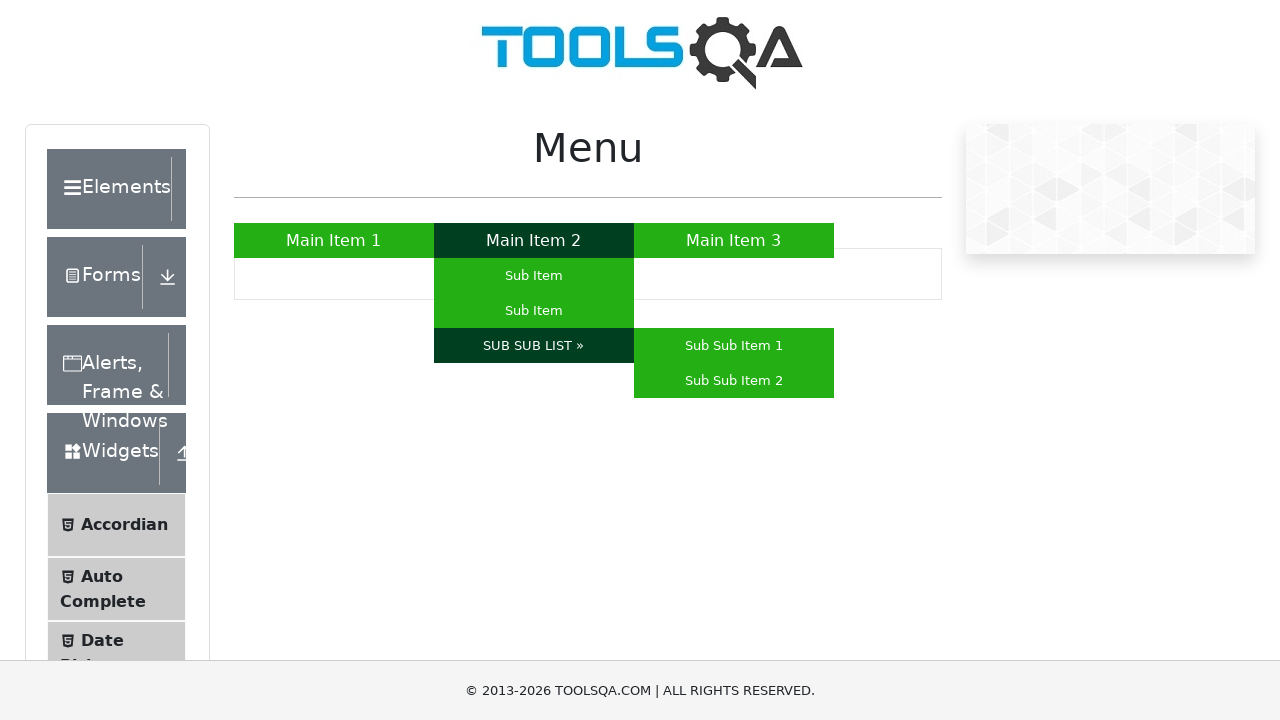

Clicked on Sub Sub Item 2 from nested menu at (734, 380) on a:has-text('Sub Sub Item 2')
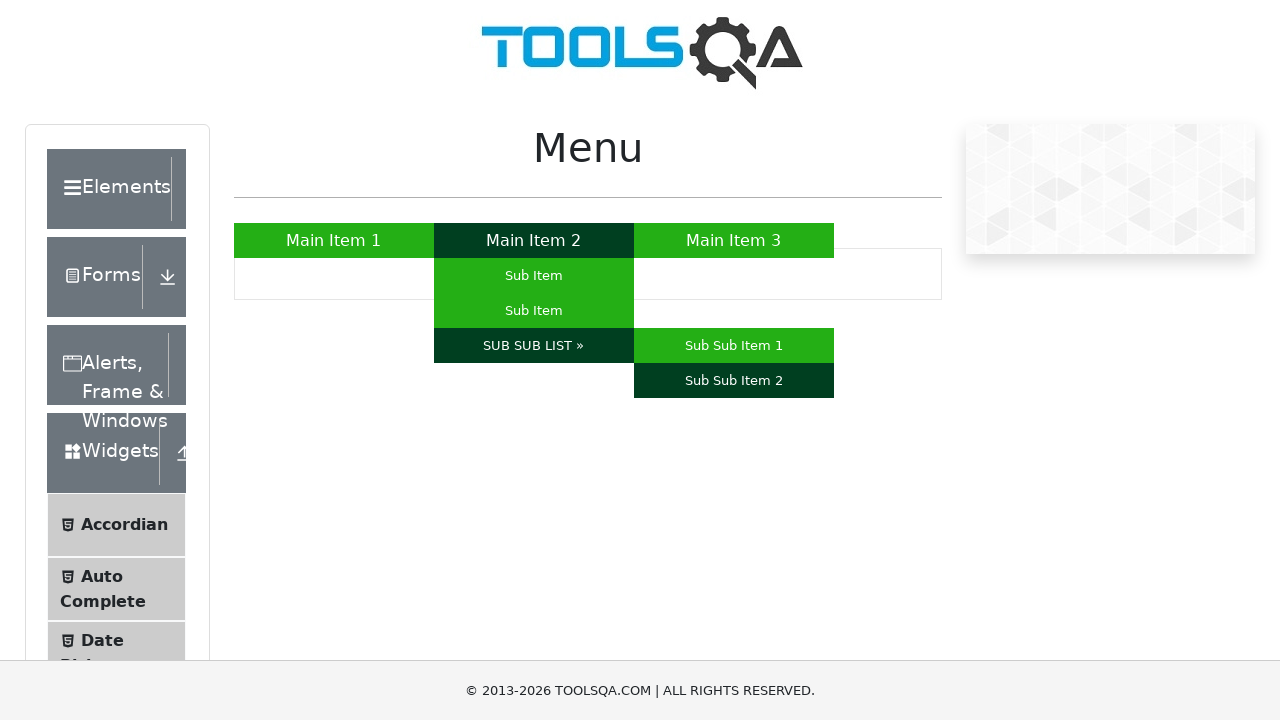

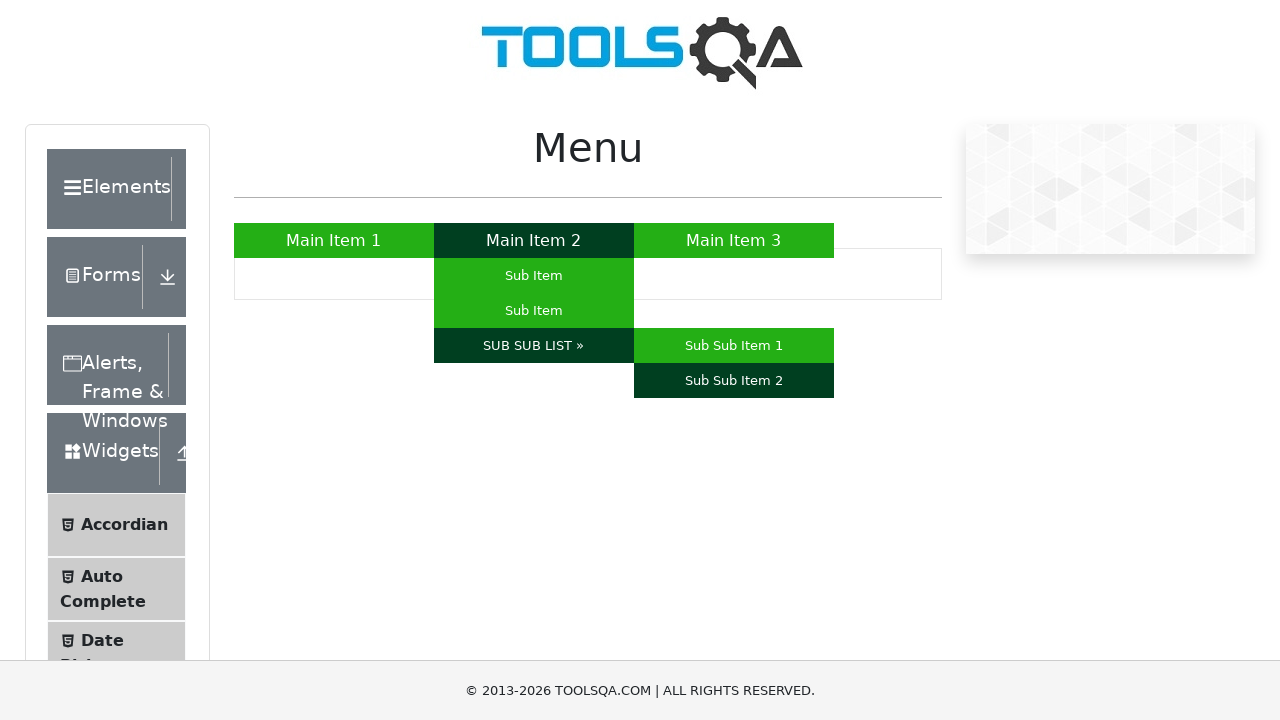